Tests link counting and navigation on a practice page, including counting all links on page, links in footer, links in first footer column, and opening each link in the first footer column in new tabs

Starting URL: http://qaclickacademy.com/practice.php

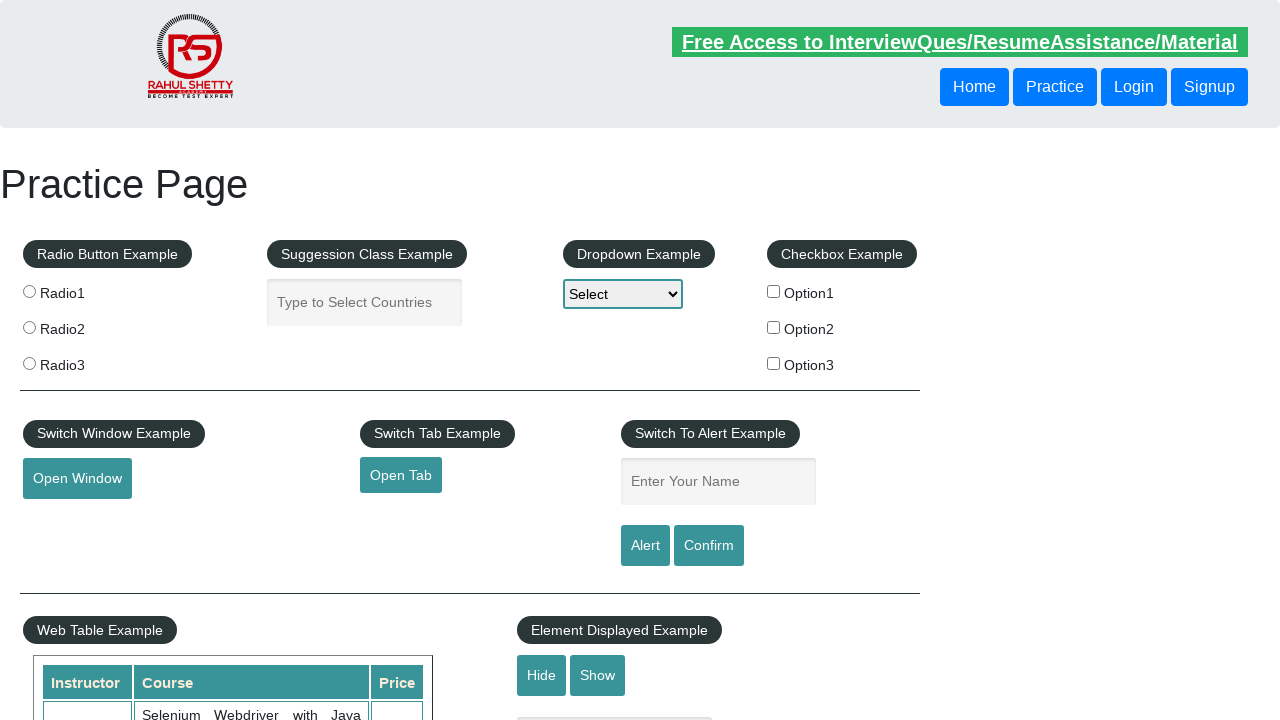

Located all links on page - Total: 27
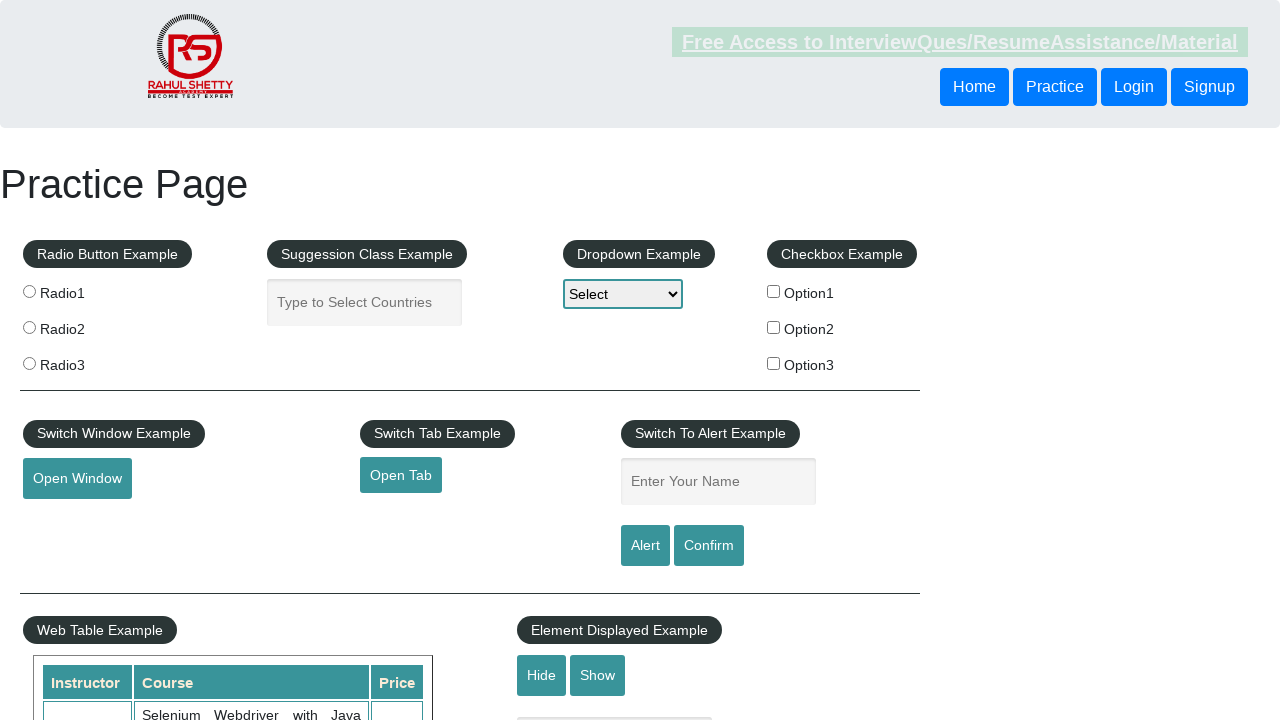

Located footer links - Total: 20
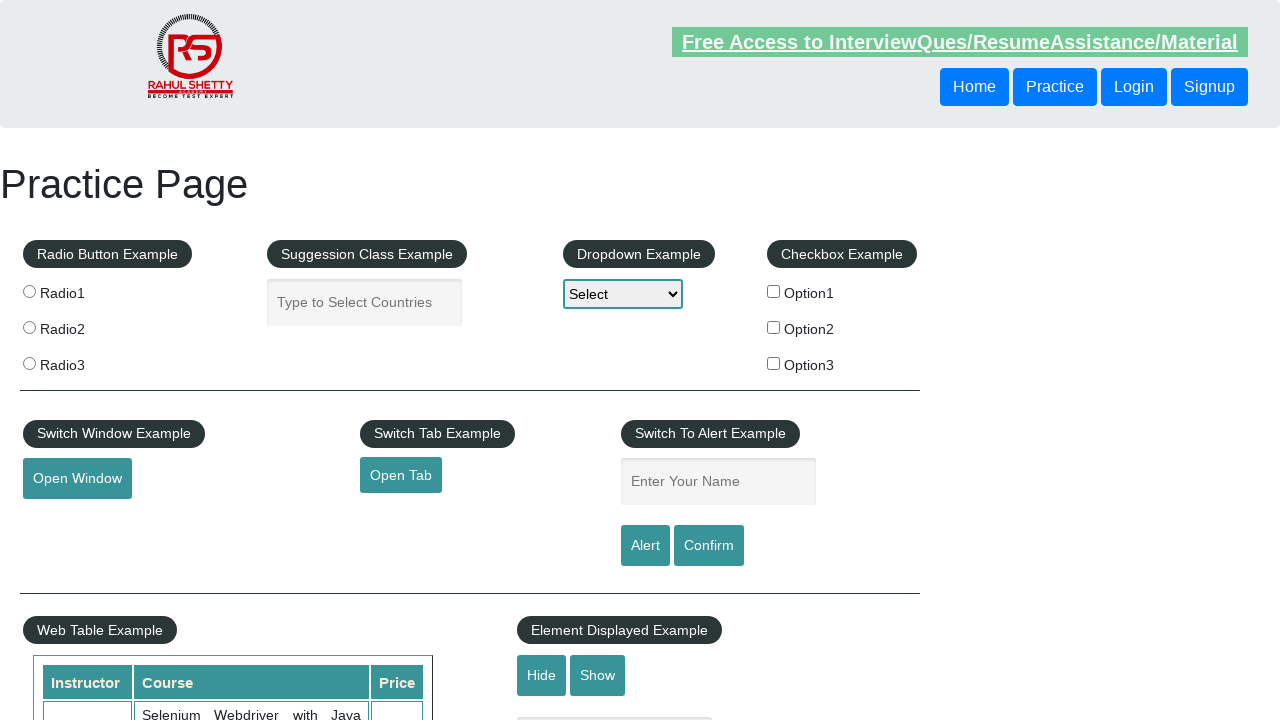

Located first footer column links - Total: 5
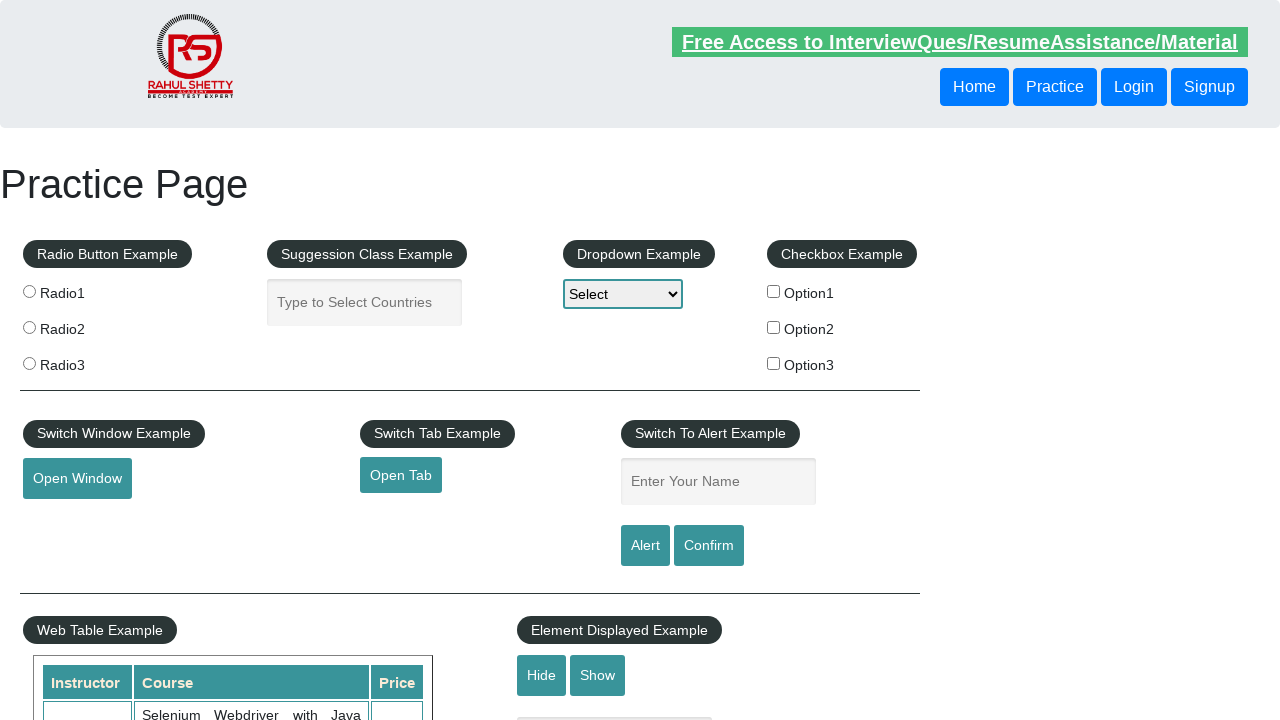

Opened first footer column link 1 in new tab using Ctrl+Click at (68, 520) on #gf-BIG table tbody tr td:nth-child(1) ul a >> nth=1
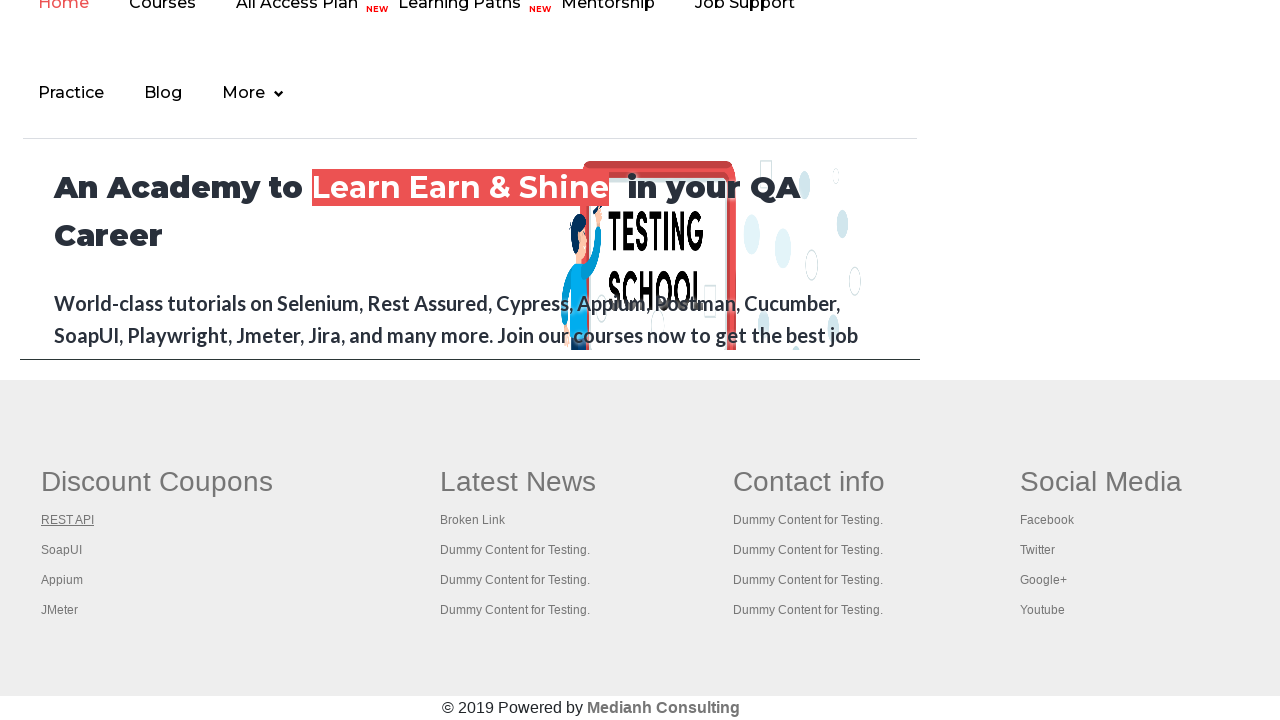

Waited 1 second after opening link 1
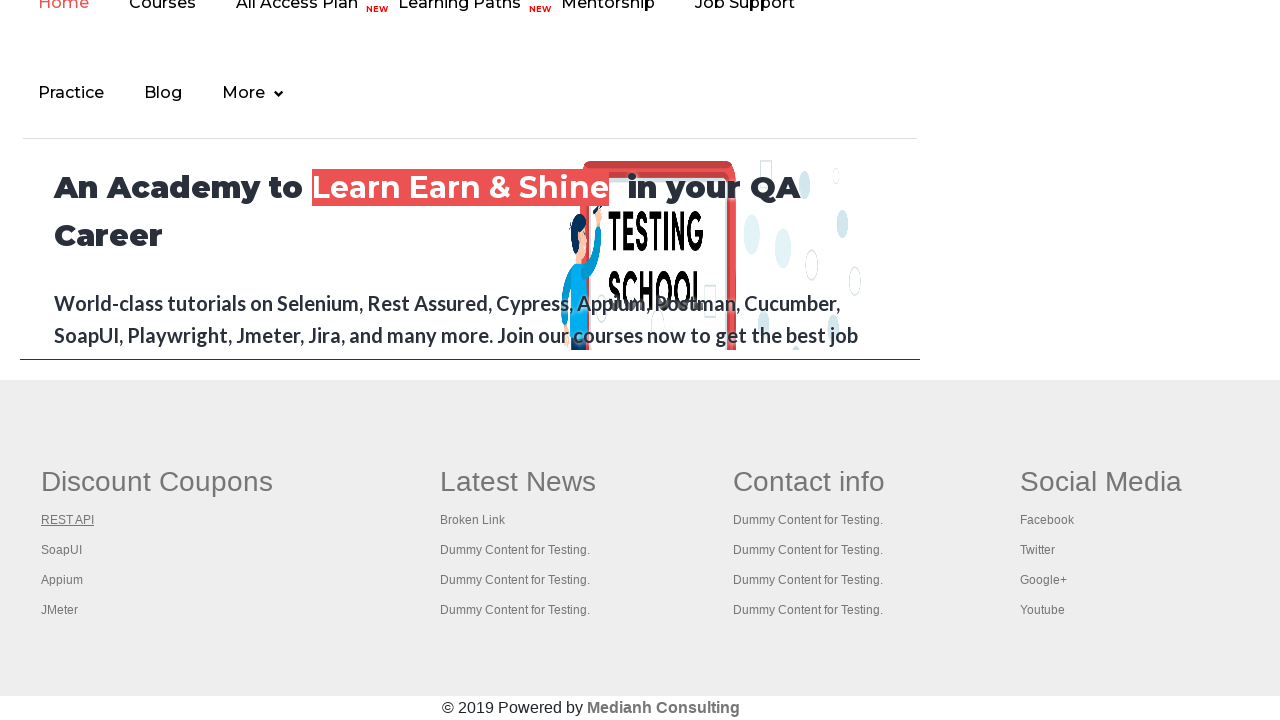

Opened first footer column link 2 in new tab using Ctrl+Click at (62, 550) on #gf-BIG table tbody tr td:nth-child(1) ul a >> nth=2
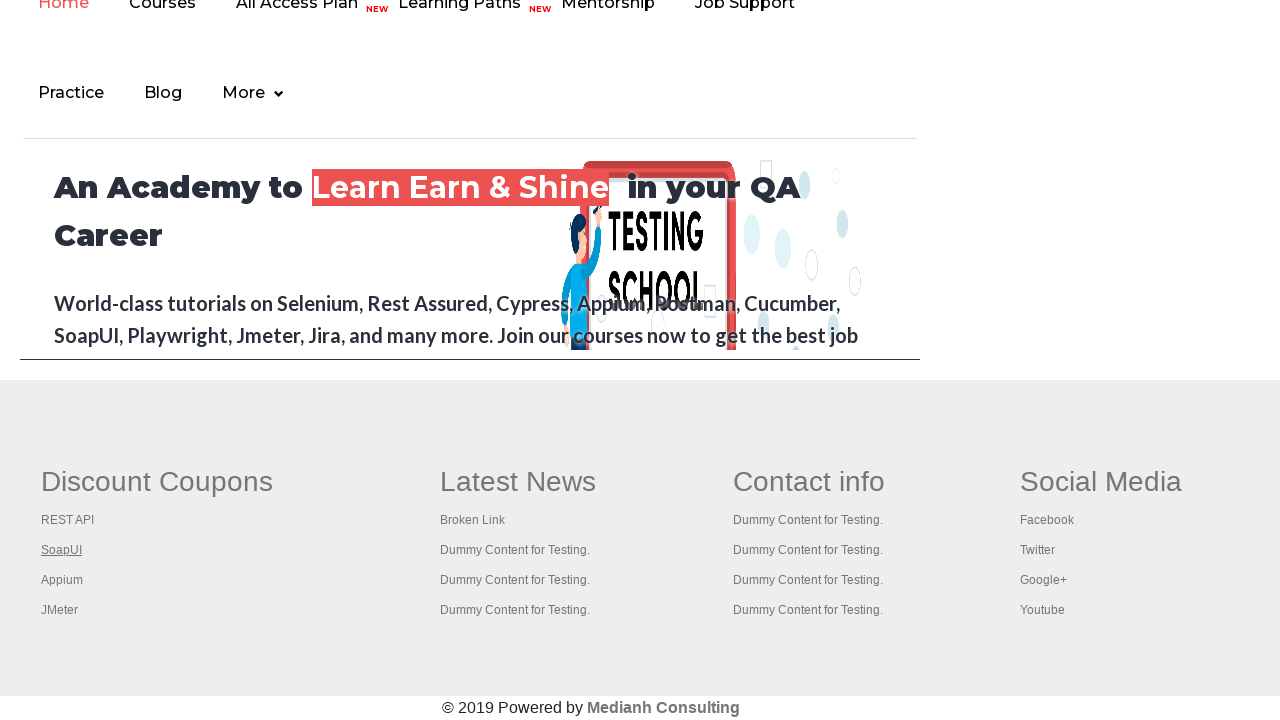

Waited 1 second after opening link 2
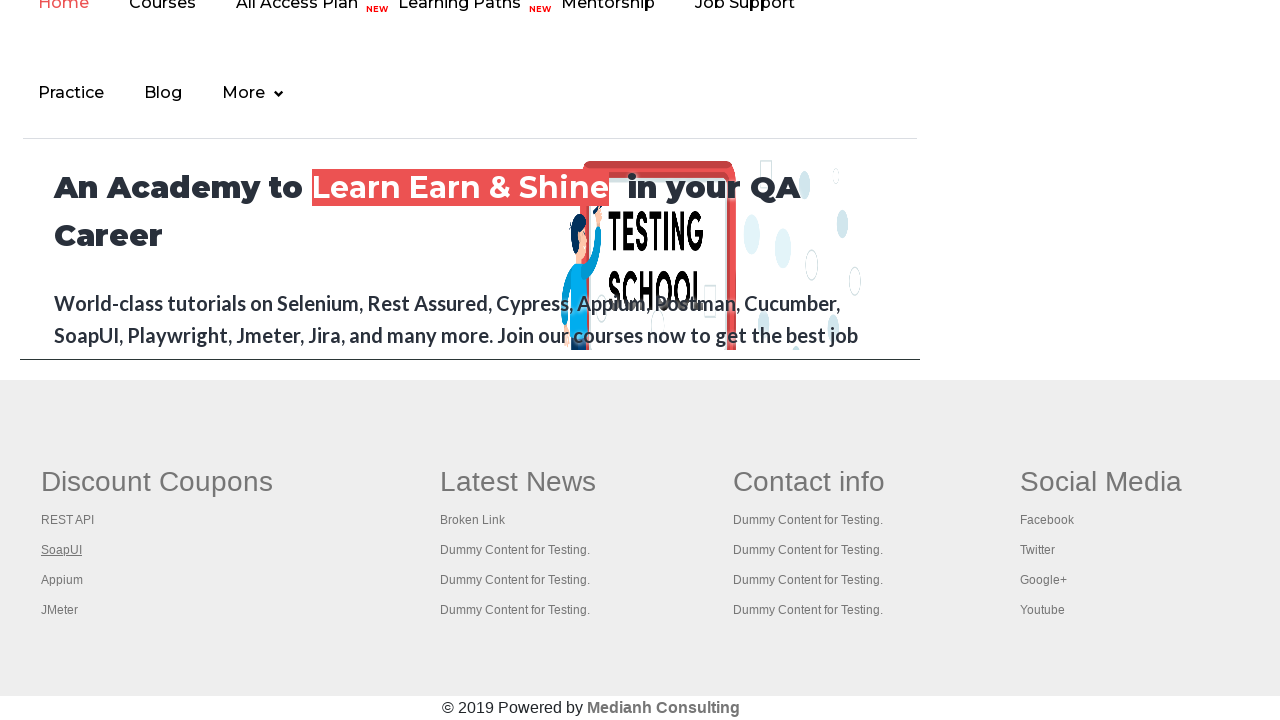

Opened first footer column link 3 in new tab using Ctrl+Click at (62, 580) on #gf-BIG table tbody tr td:nth-child(1) ul a >> nth=3
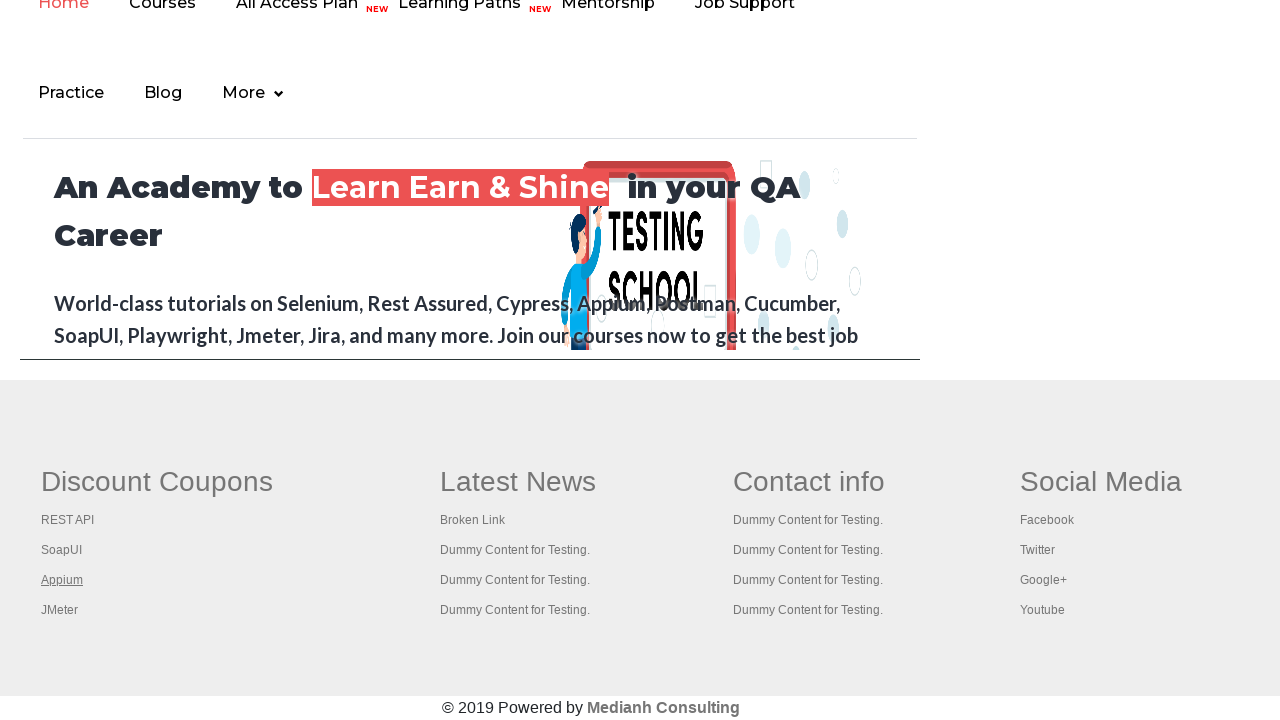

Waited 1 second after opening link 3
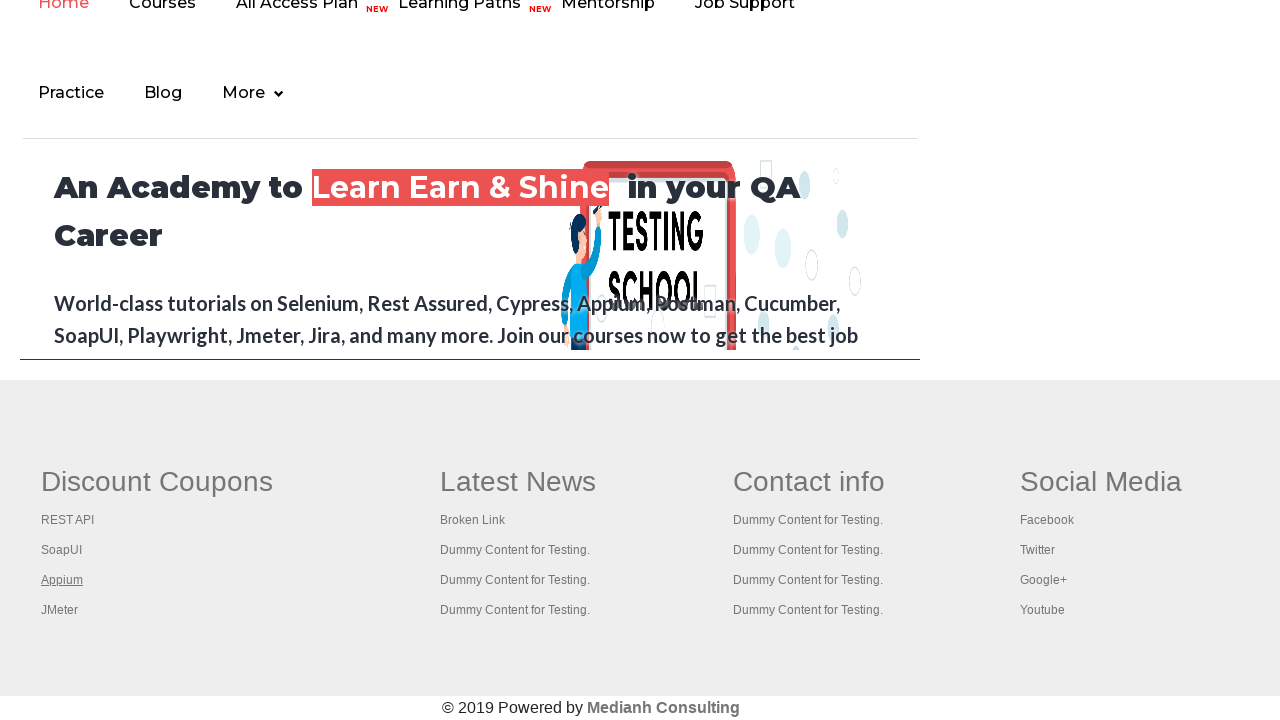

Opened first footer column link 4 in new tab using Ctrl+Click at (60, 610) on #gf-BIG table tbody tr td:nth-child(1) ul a >> nth=4
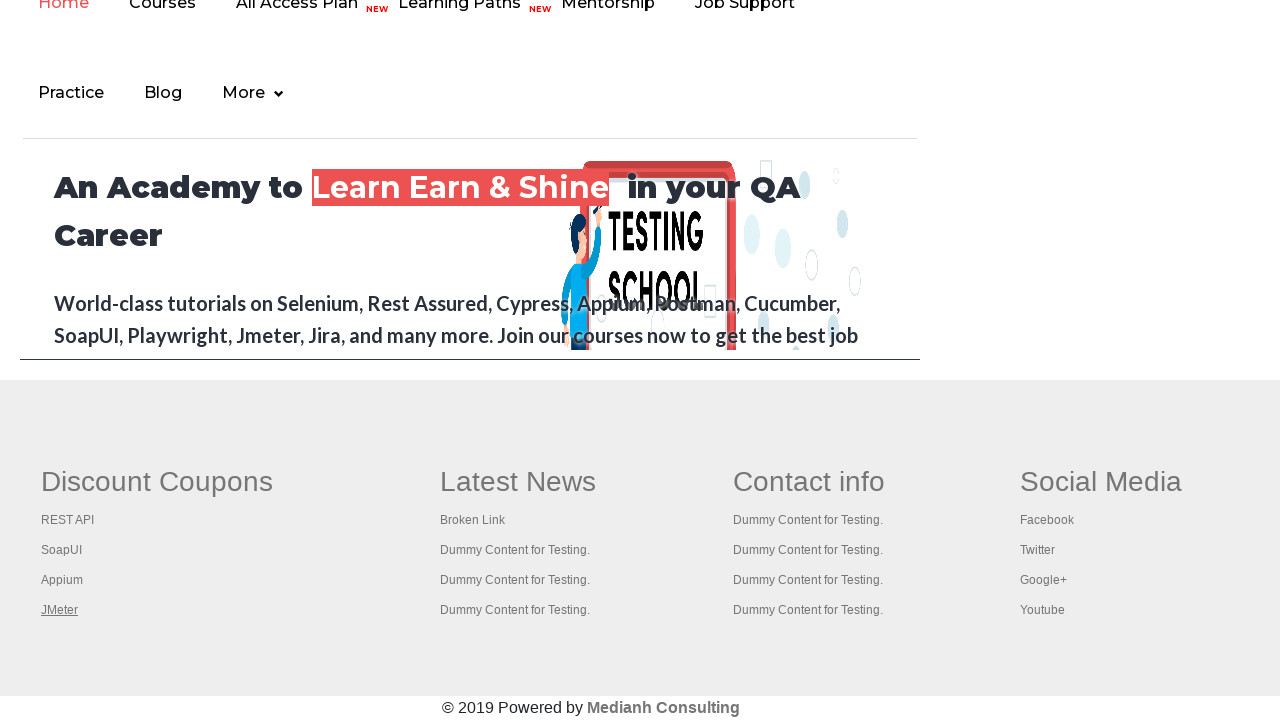

Waited 1 second after opening link 4
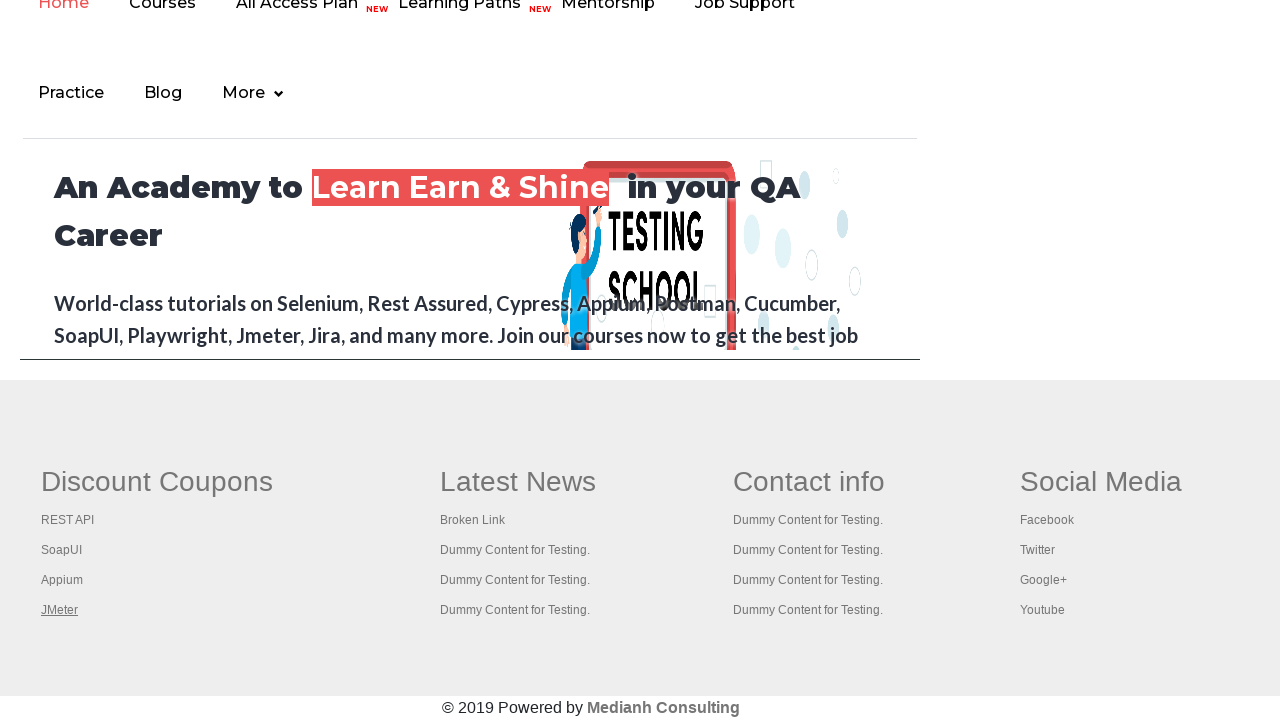

Retrieved all open tabs - Total: 5
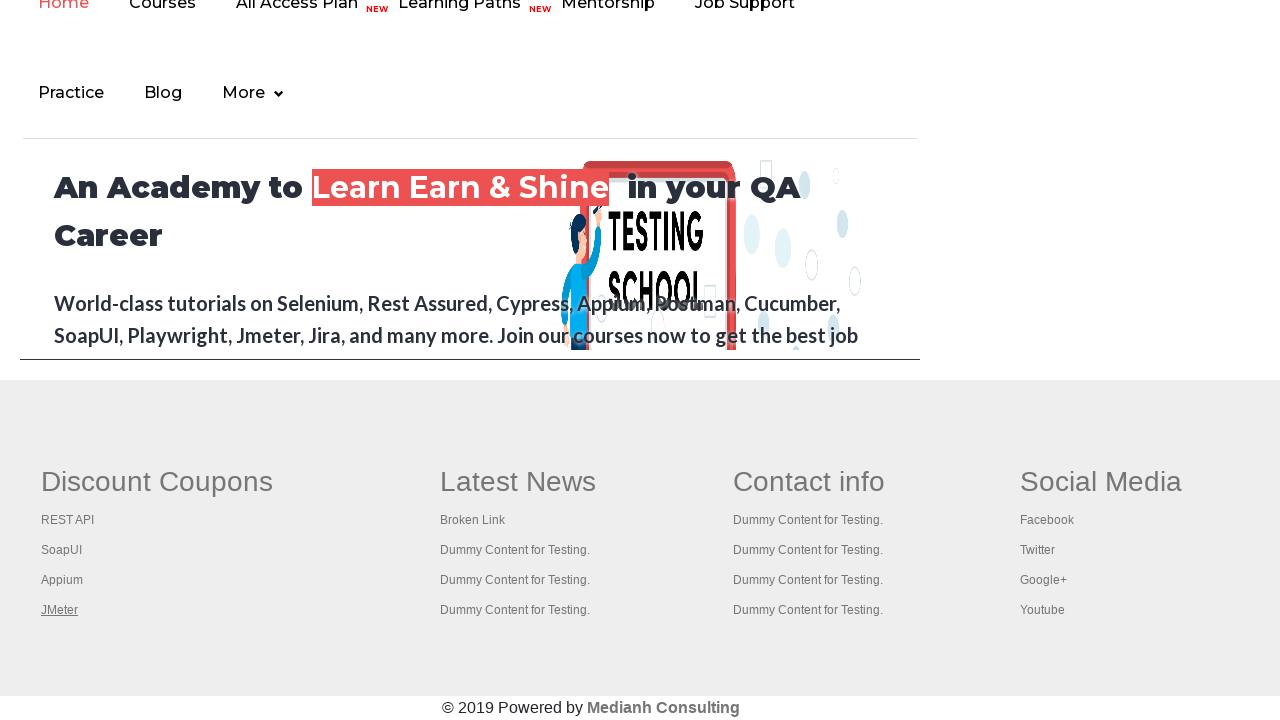

Printed tab title: Practice Page
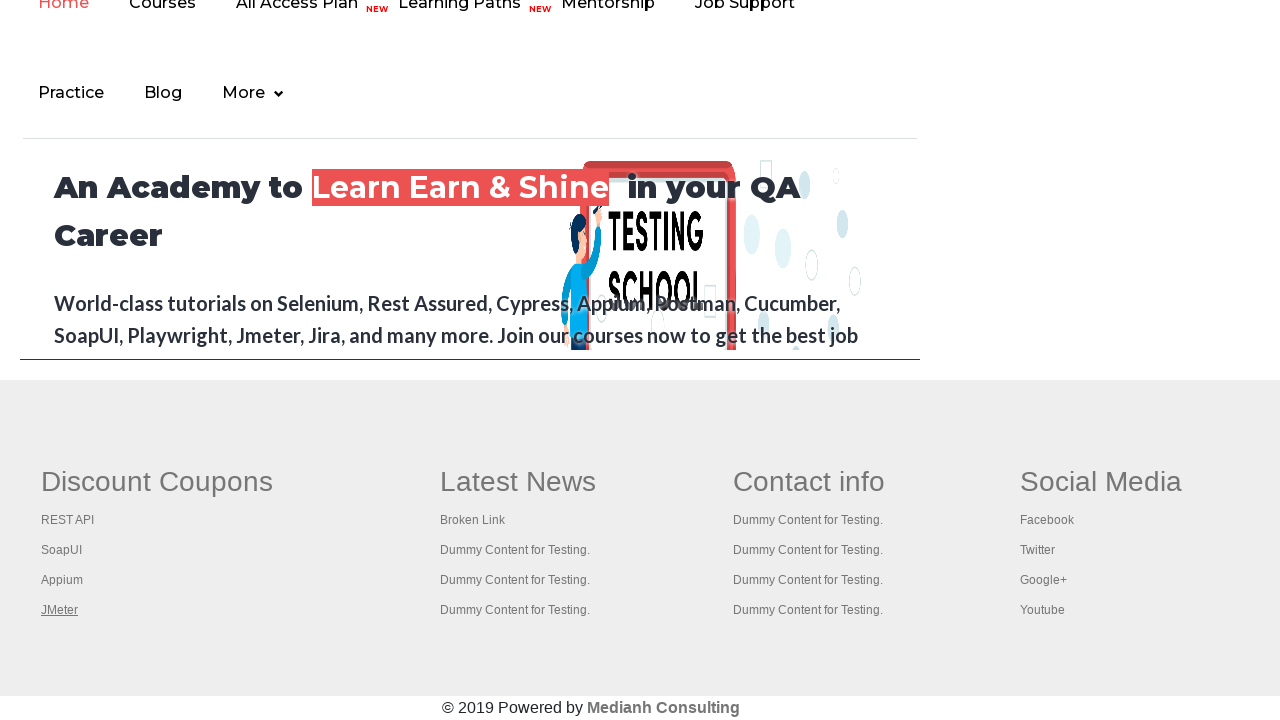

Printed tab title: REST API Tutorial
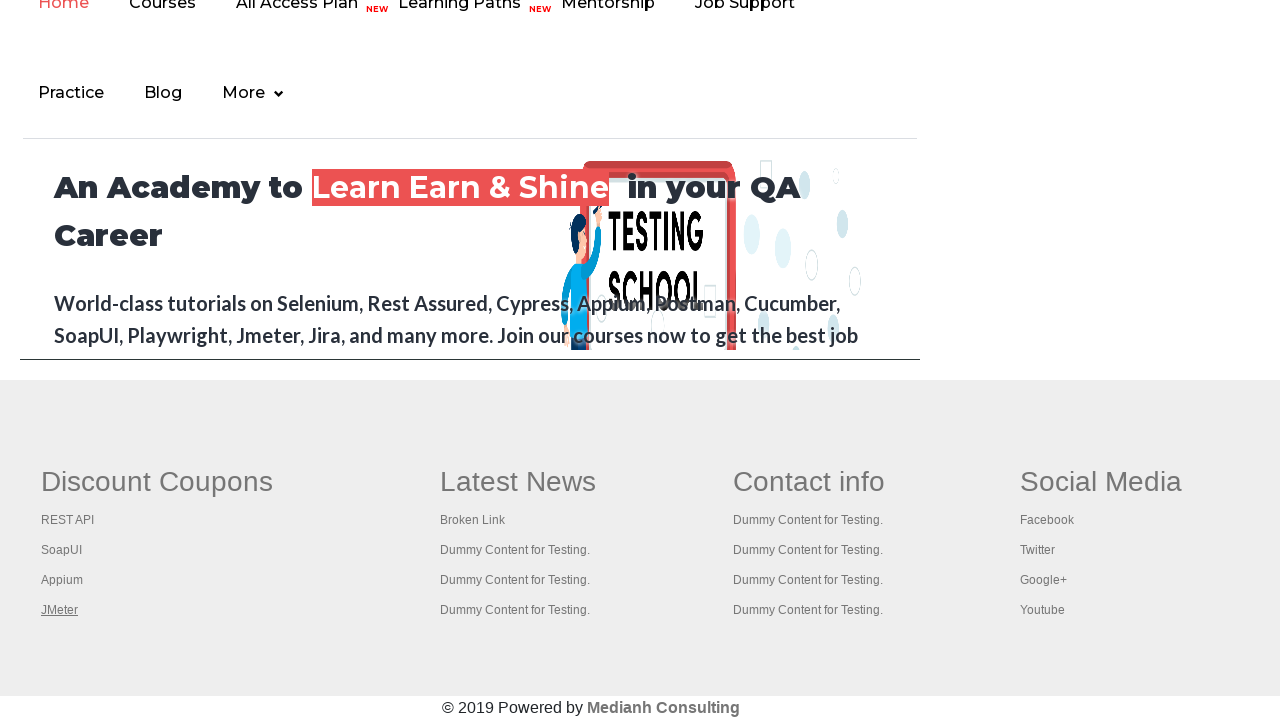

Printed tab title: The World’s Most Popular API Testing Tool | SoapUI
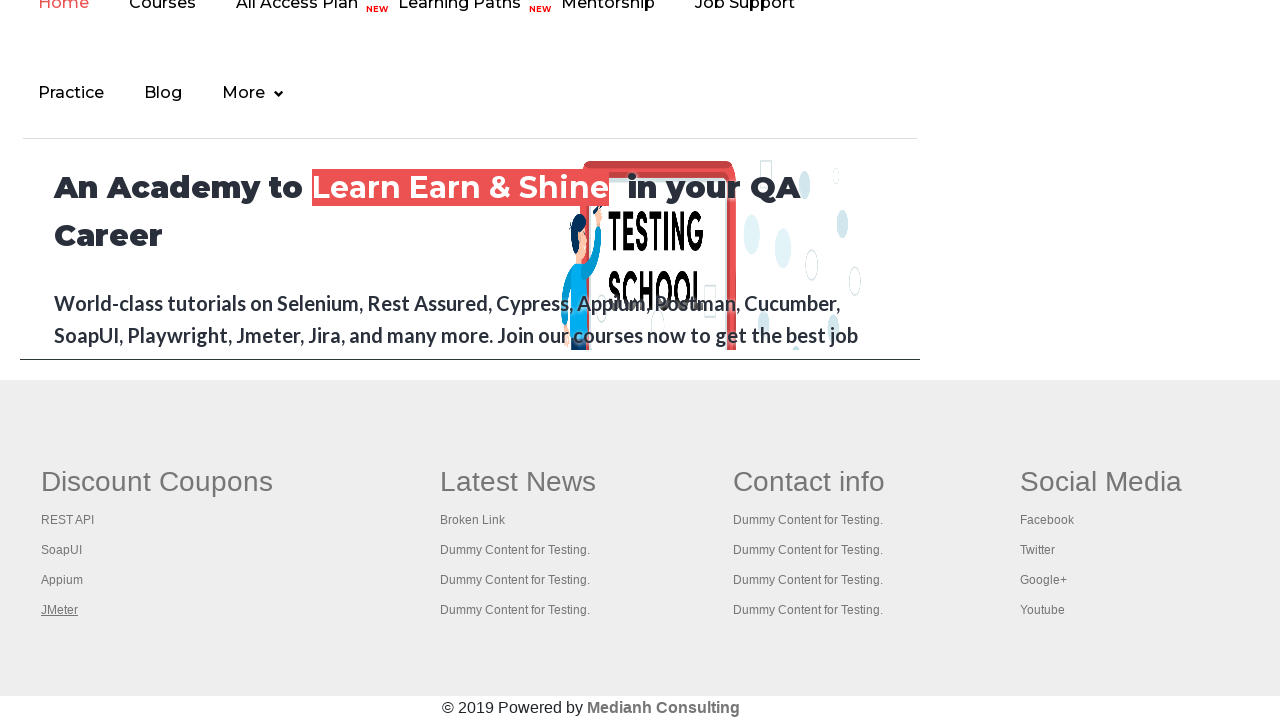

Printed tab title: Appium tutorial for Mobile Apps testing | RahulShetty Academy | Rahul
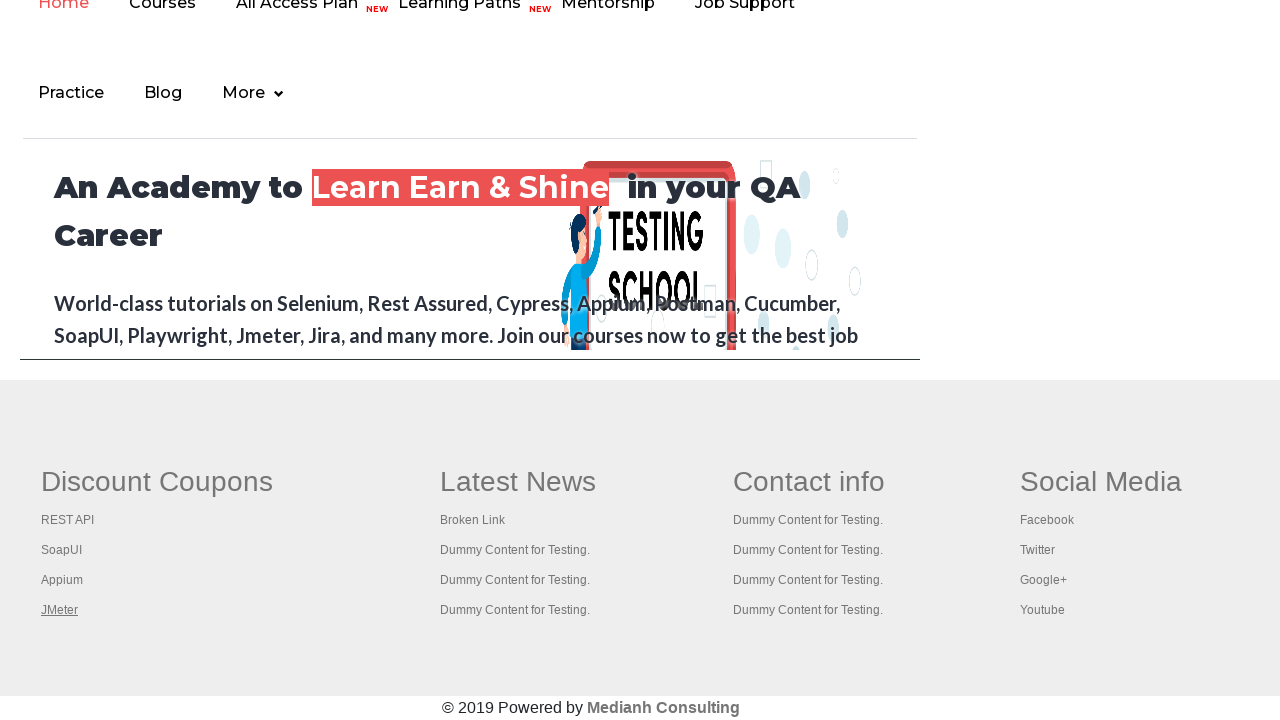

Printed tab title: Apache JMeter - Apache JMeter™
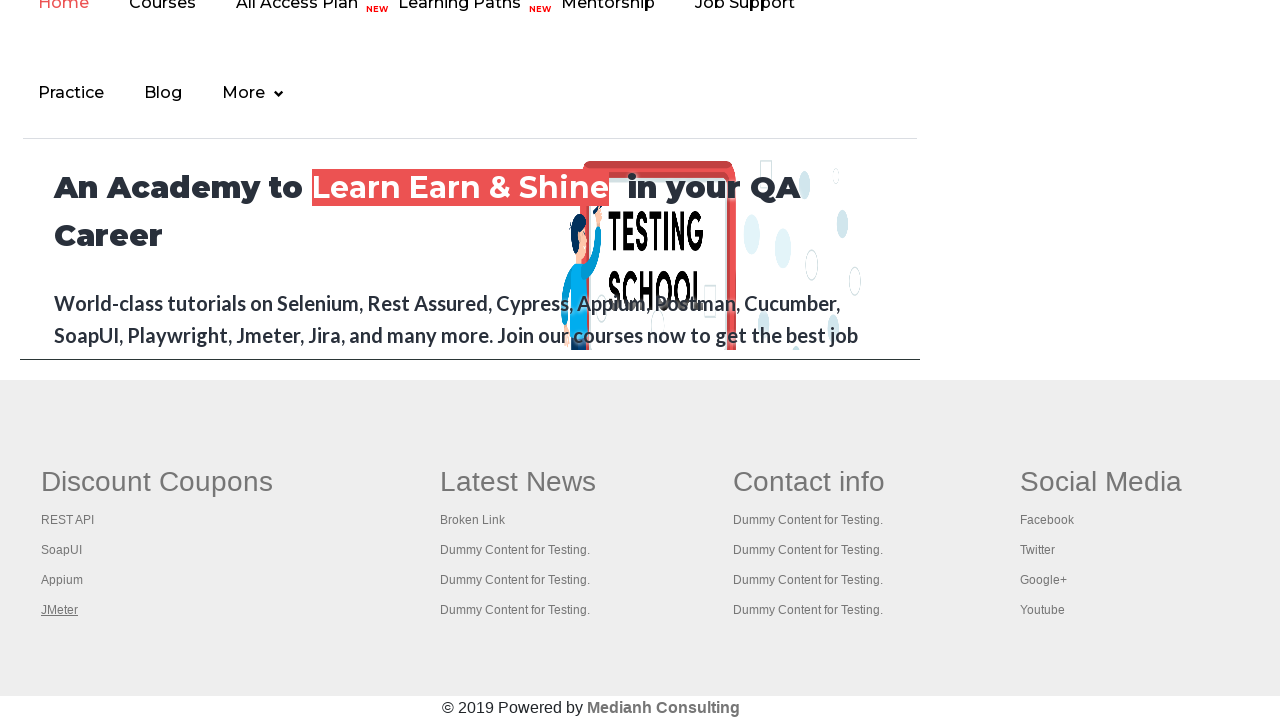

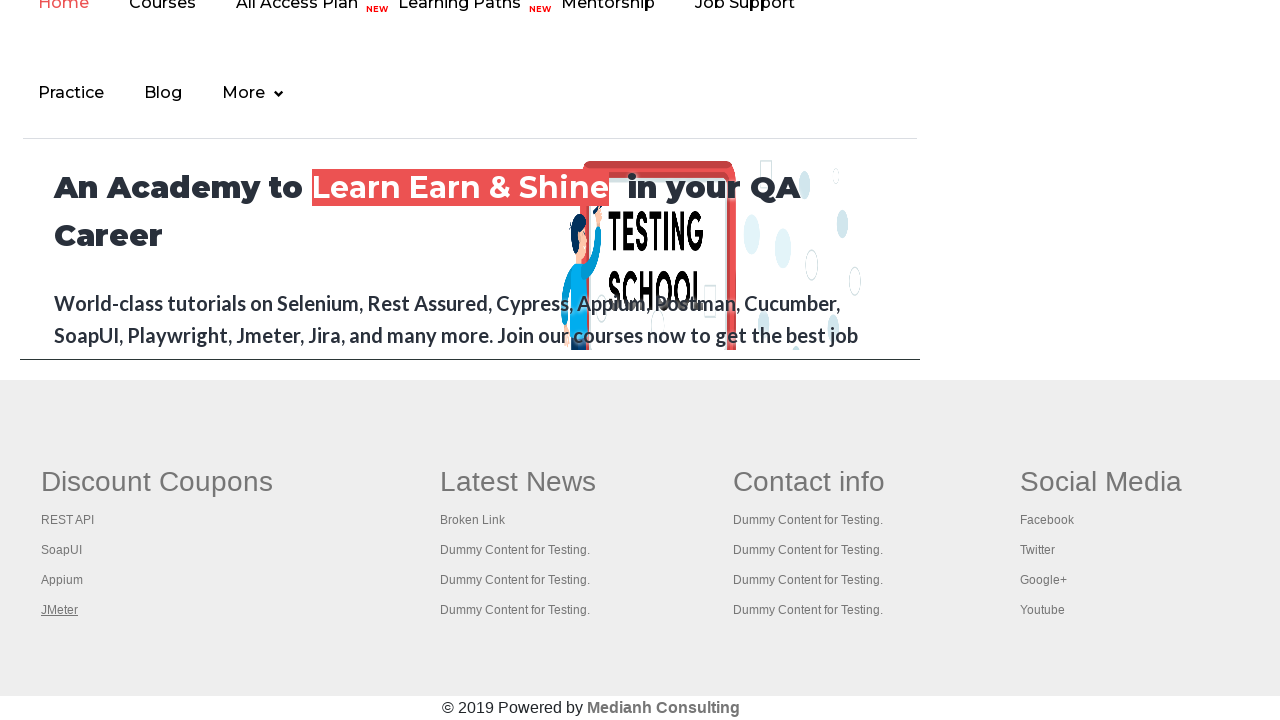